Tests the Xbox Game Pass games page by clicking the "Load More" button multiple times to load additional game listings, verifying the lazy-loading functionality works correctly.

Starting URL: https://www.xbox.com/pt-BR/xbox-game-pass/games#pcgames

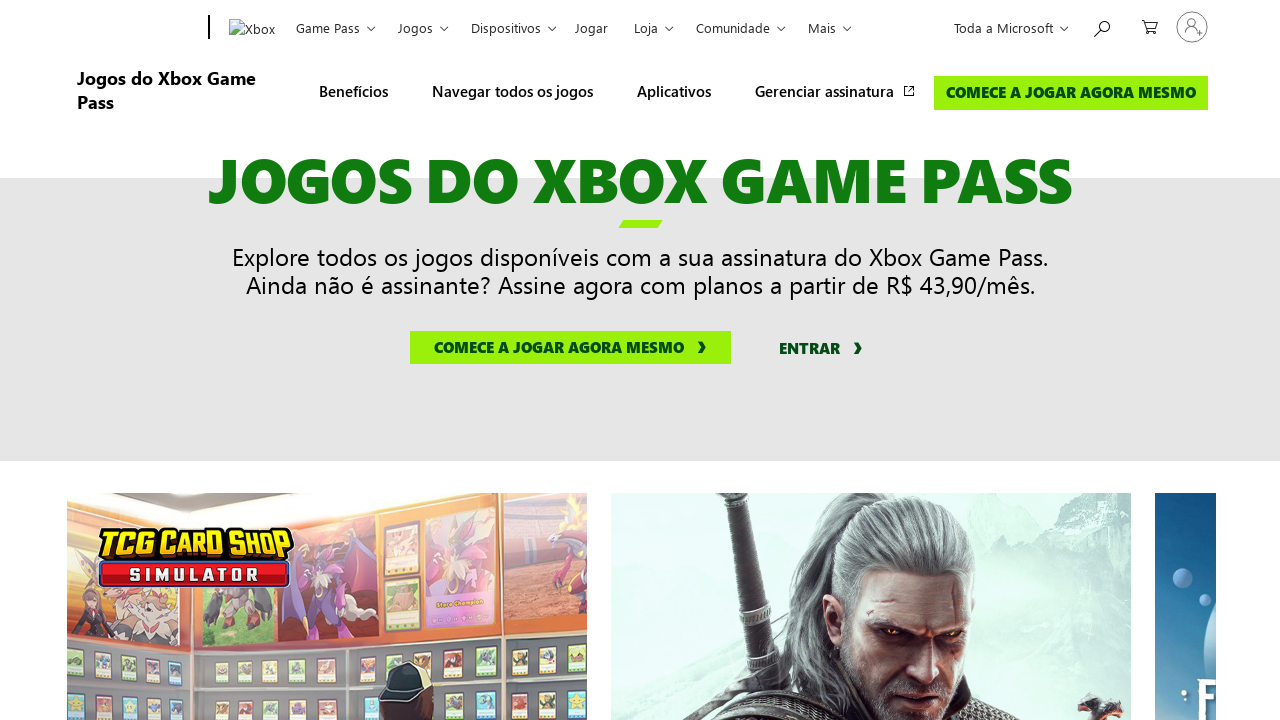

Clear filters button loaded
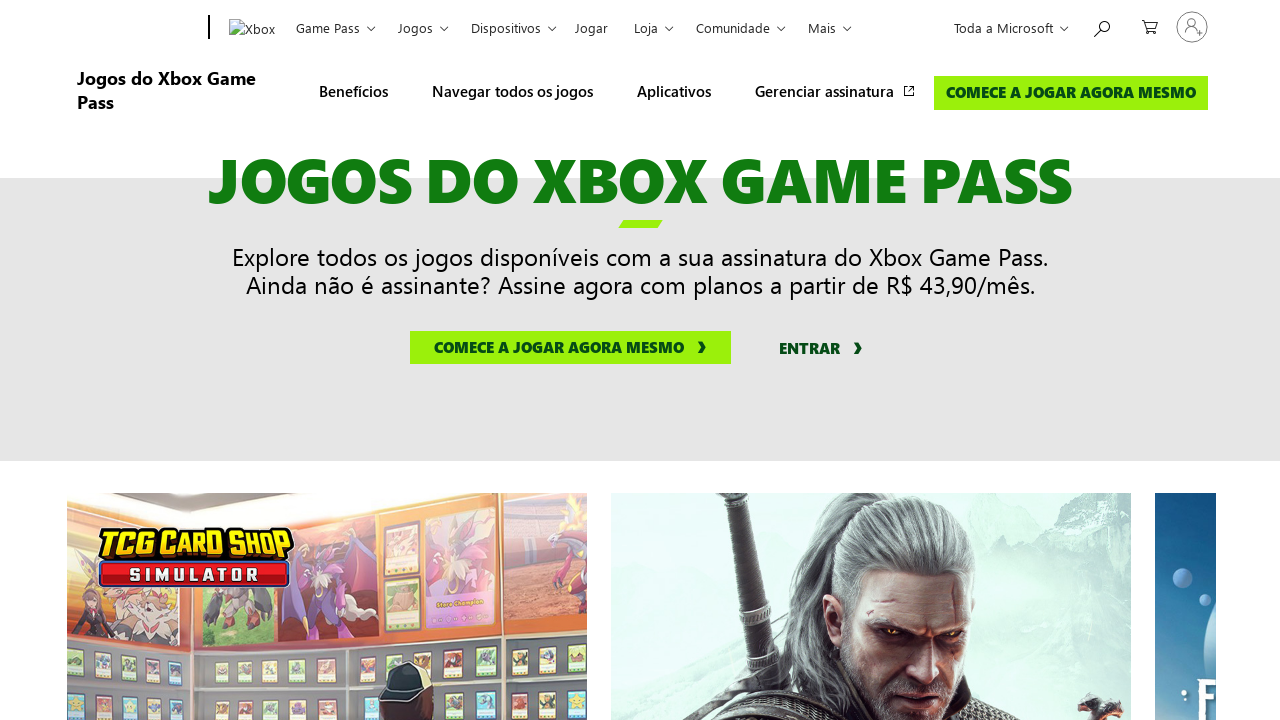

Waited 5 seconds for dynamic content to load
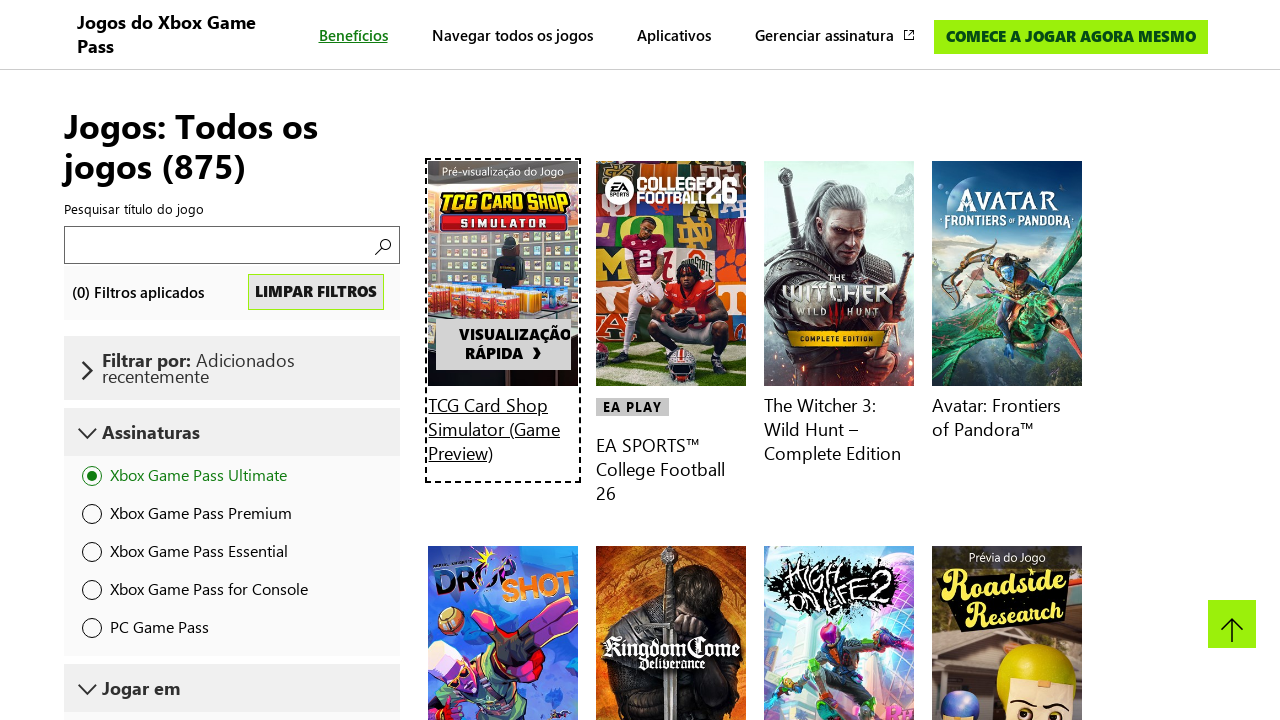

Game items verified on the page
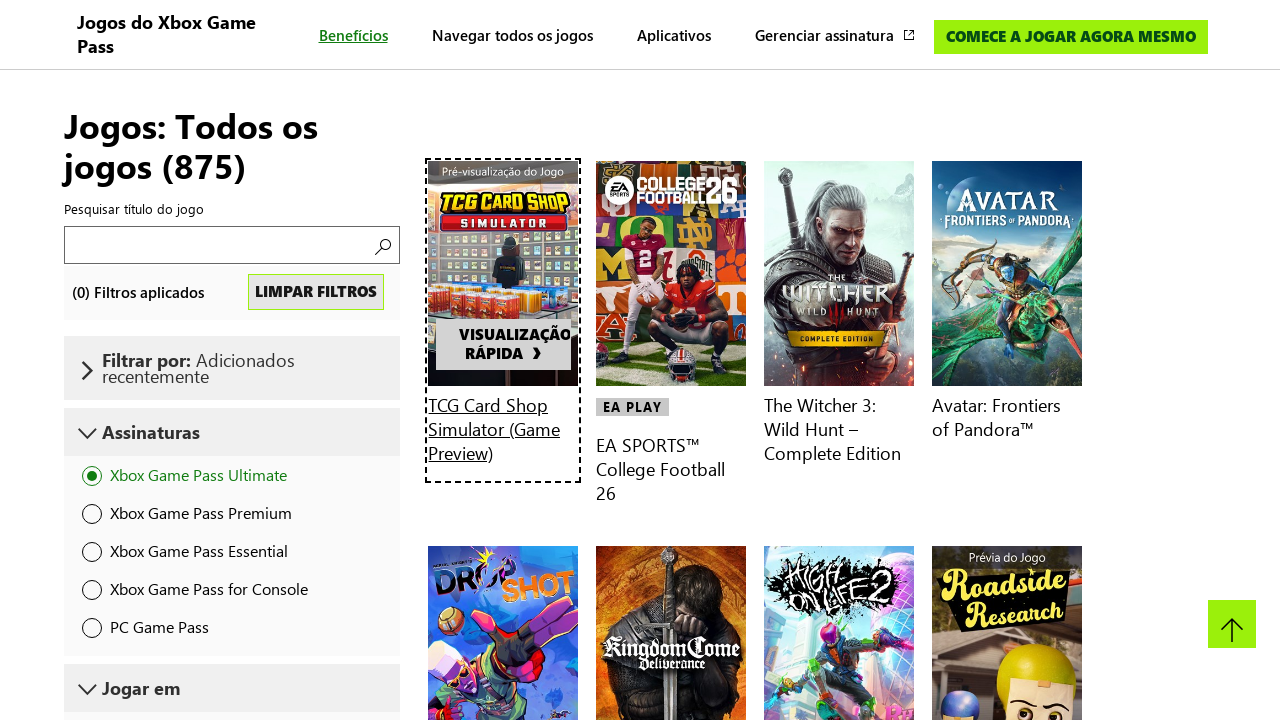

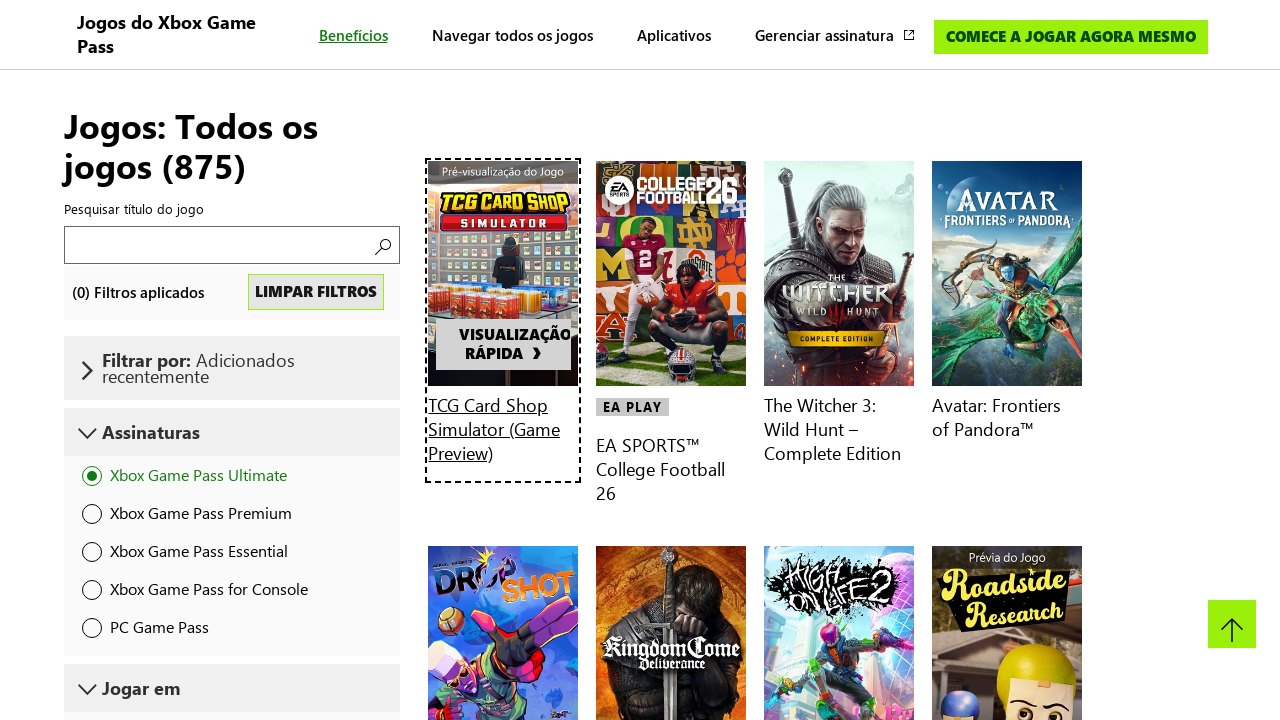